Tests a simple form demo by entering a message in the input field, clicking the submit button, and verifying the message is displayed correctly.

Starting URL: https://www.lambdatest.com/selenium-playground/simple-form-demo

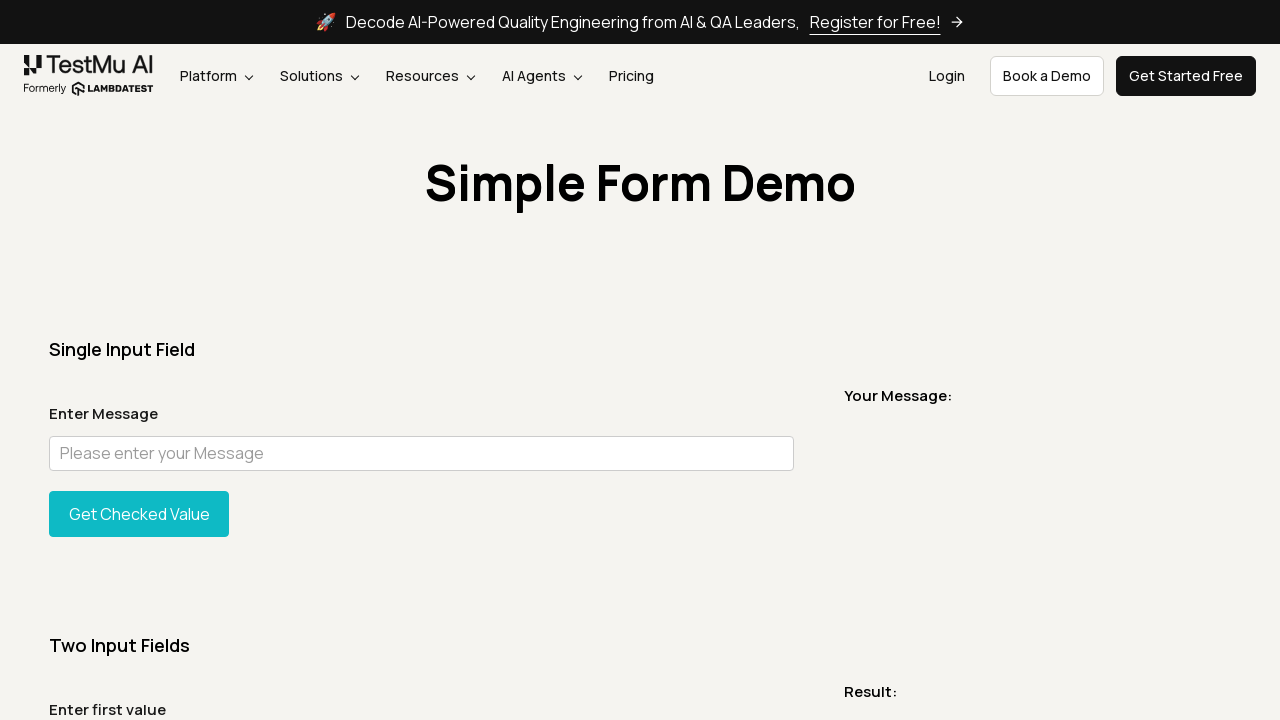

Entered 'India' in the message input field on #user-message
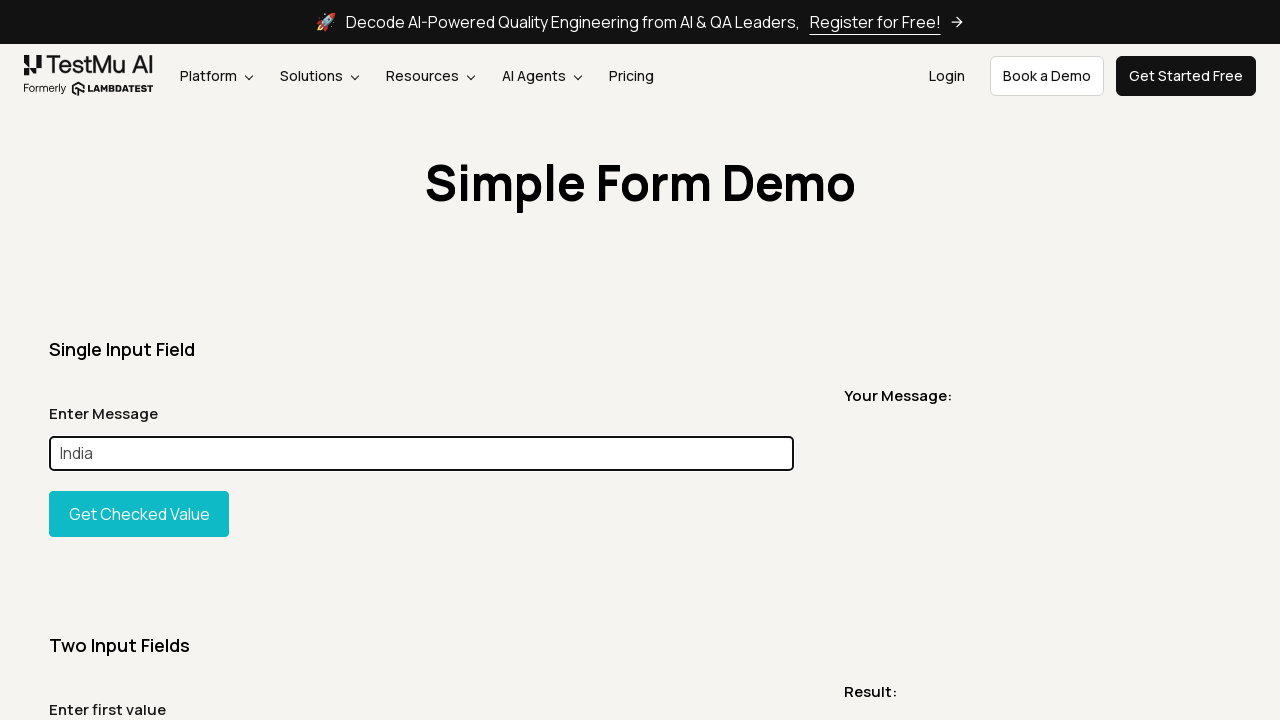

Clicked the submit button to display the message at (139, 514) on #showInput
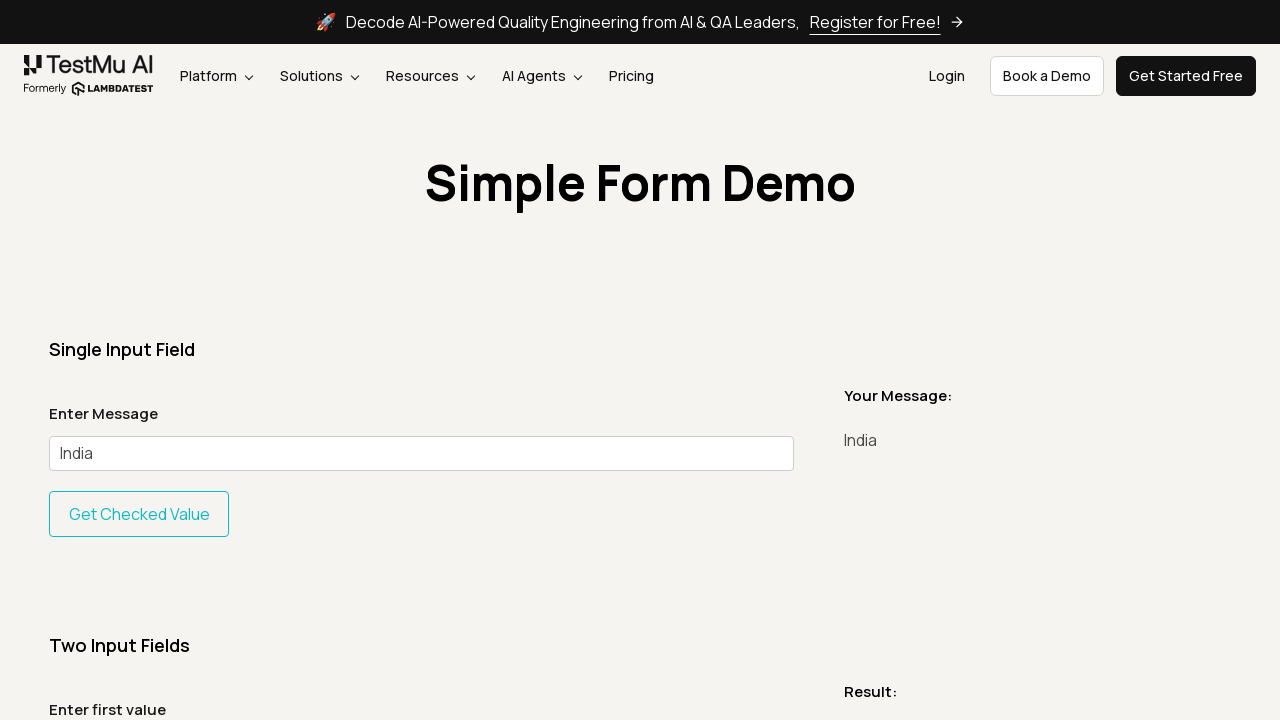

Waited for the message display element to load
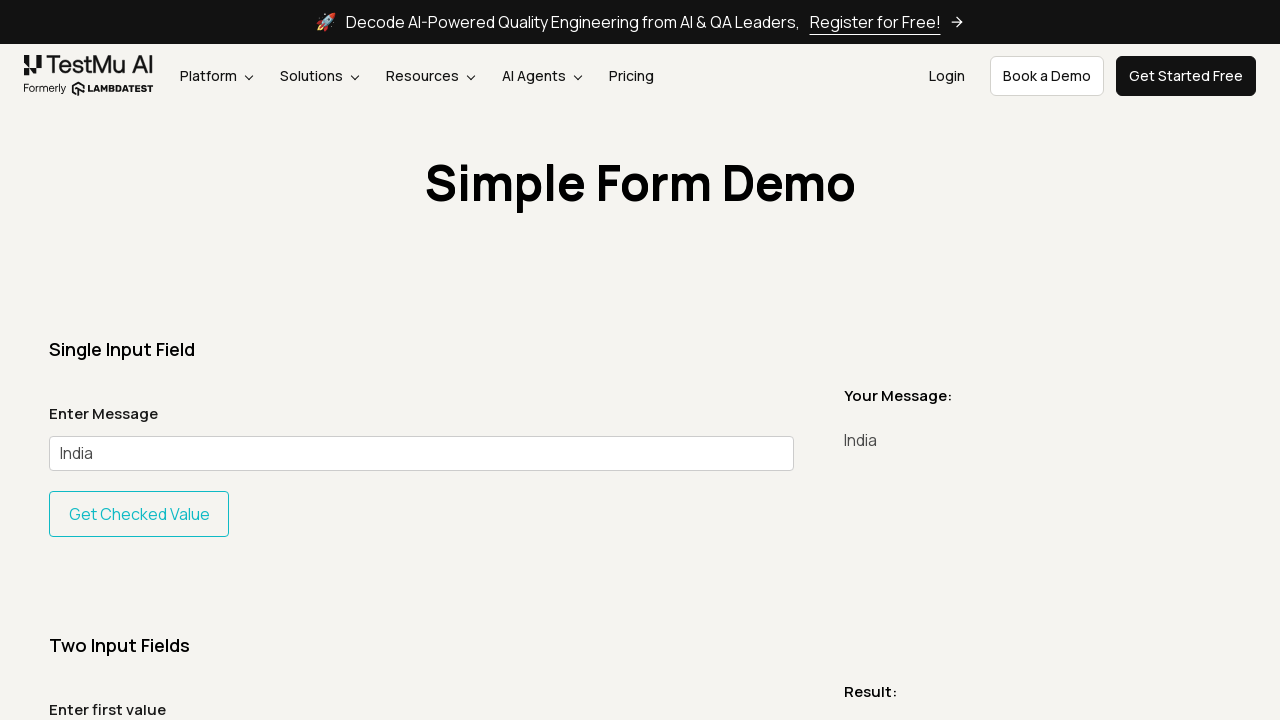

Retrieved the displayed message text
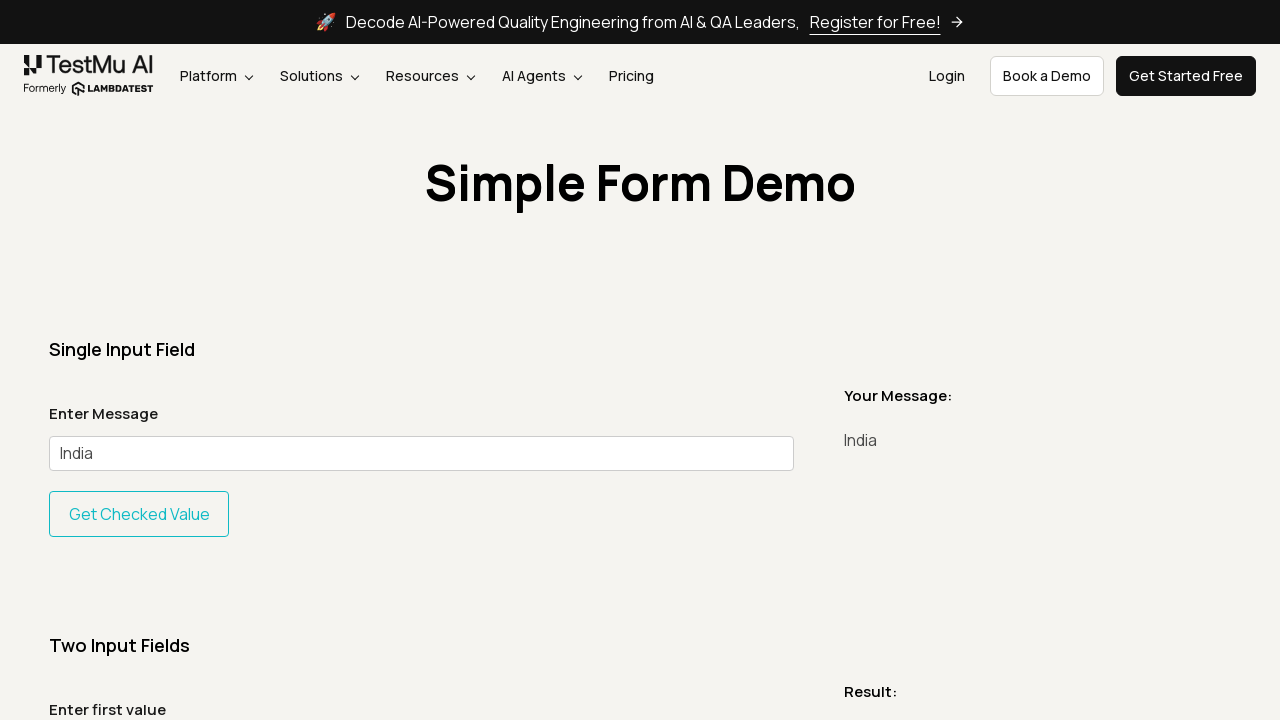

Verified that the displayed message 'India' matches the input
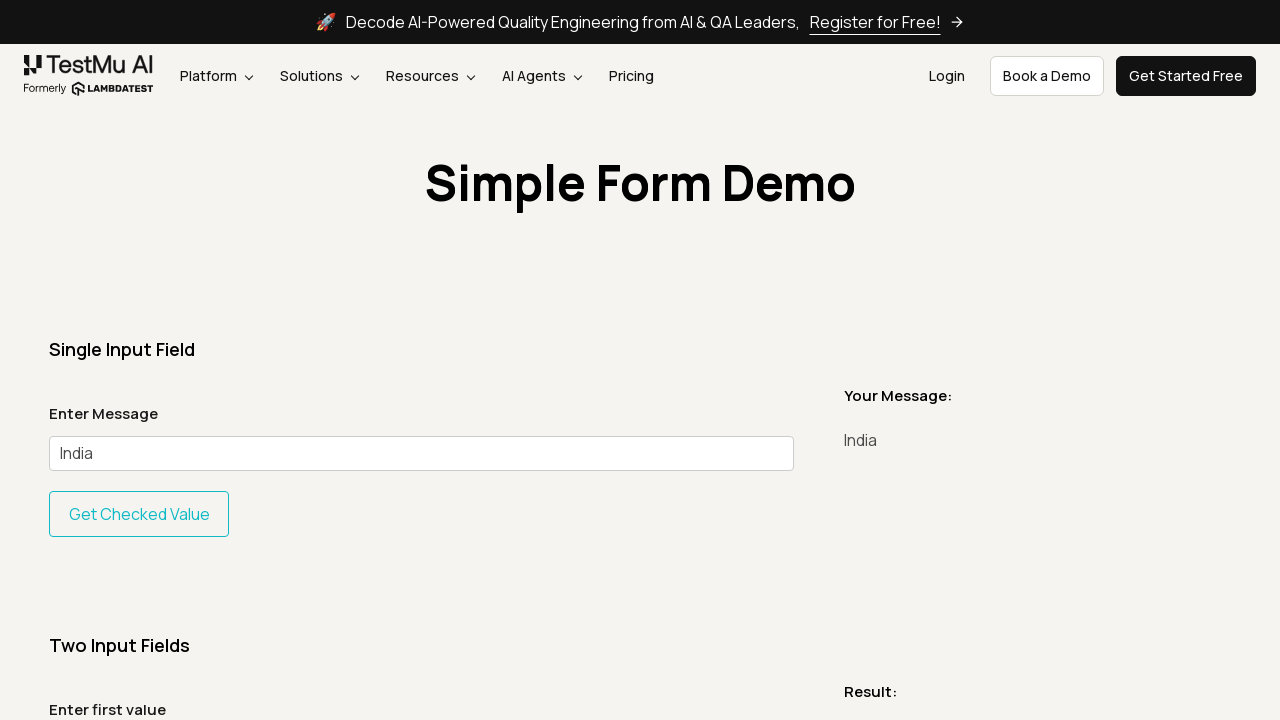

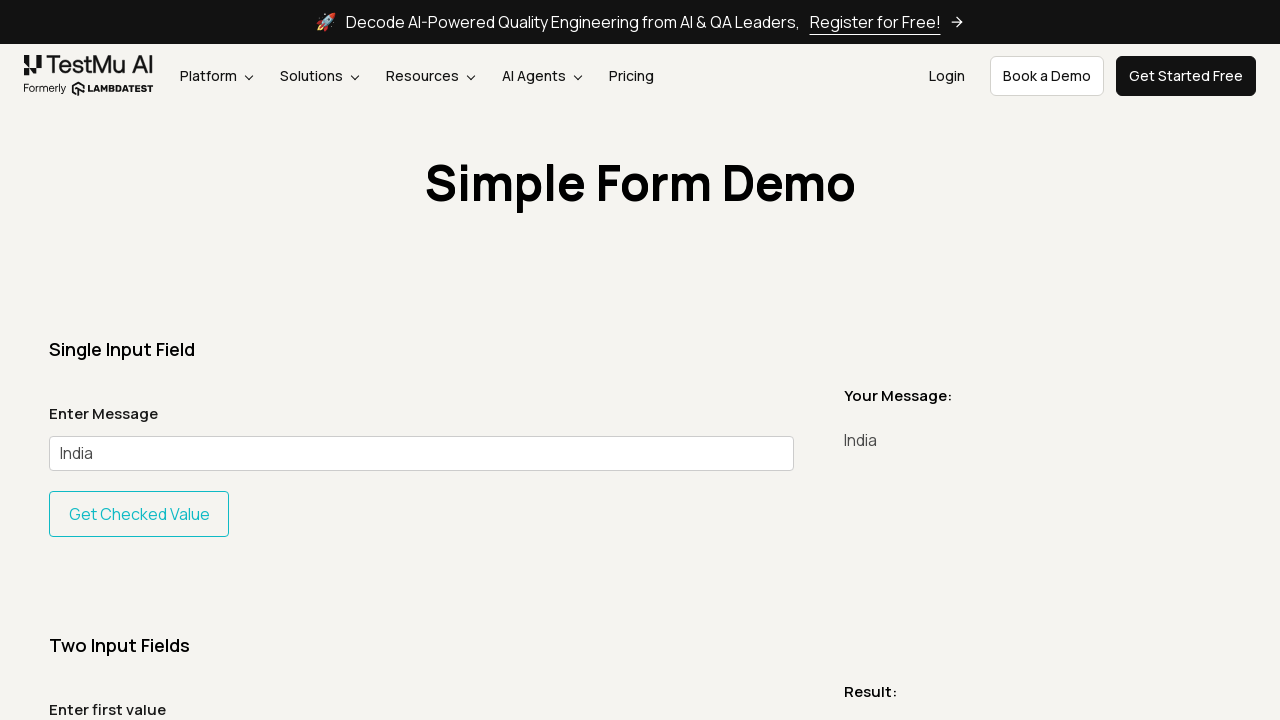